Tests handling JavaScript alert dialogs by accepting and dismissing them

Starting URL: https://kitchen.applitools.com/ingredients/alert

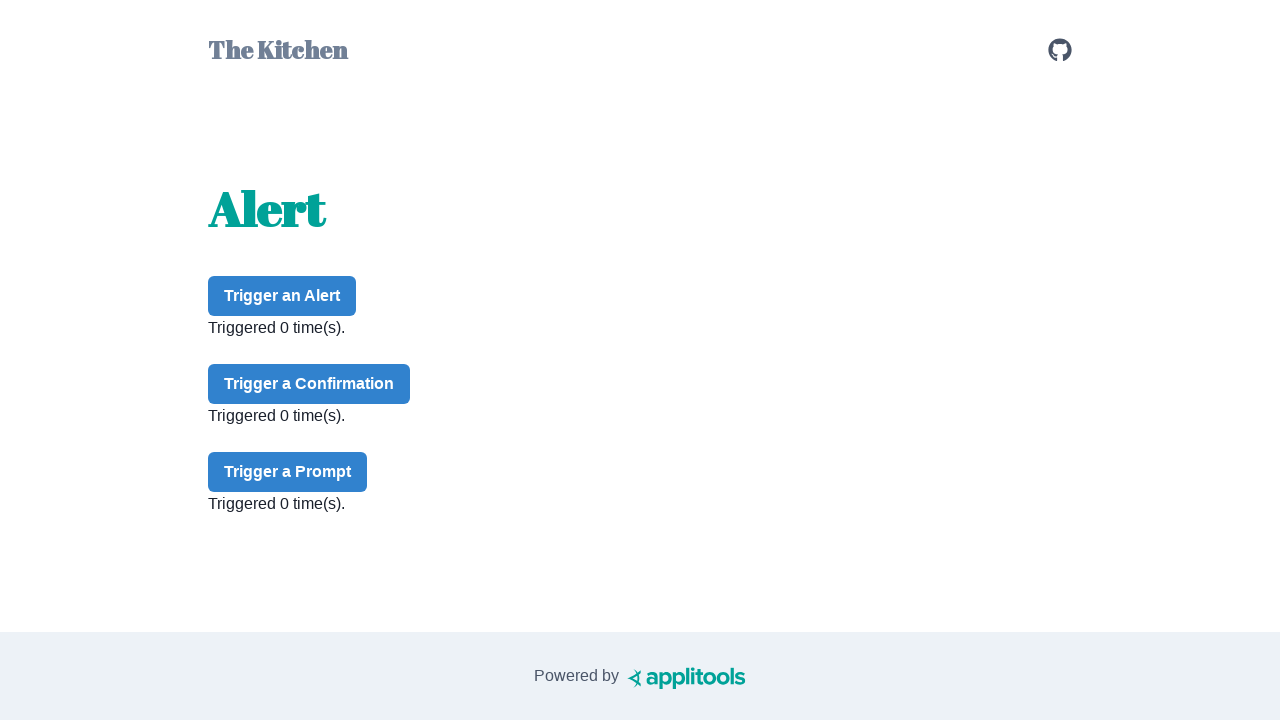

Set up dialog handler to accept first alert
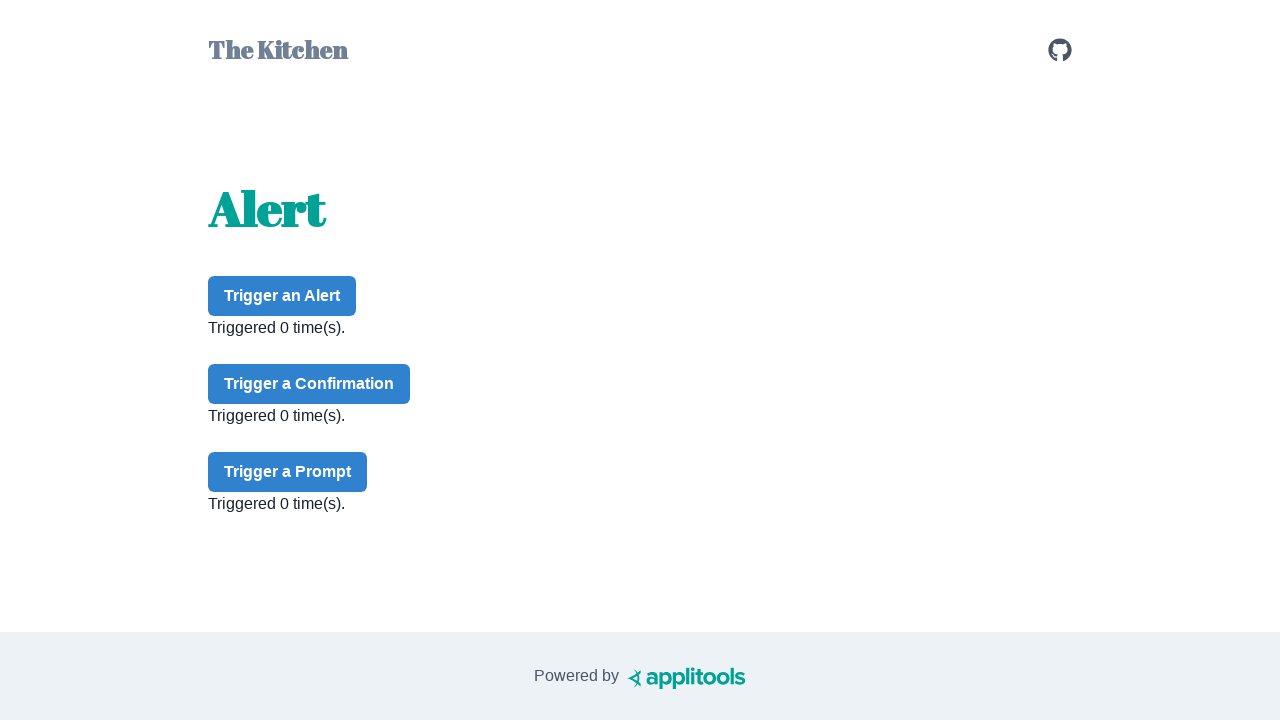

Clicked alert button to trigger first alert at (282, 296) on #alert-button
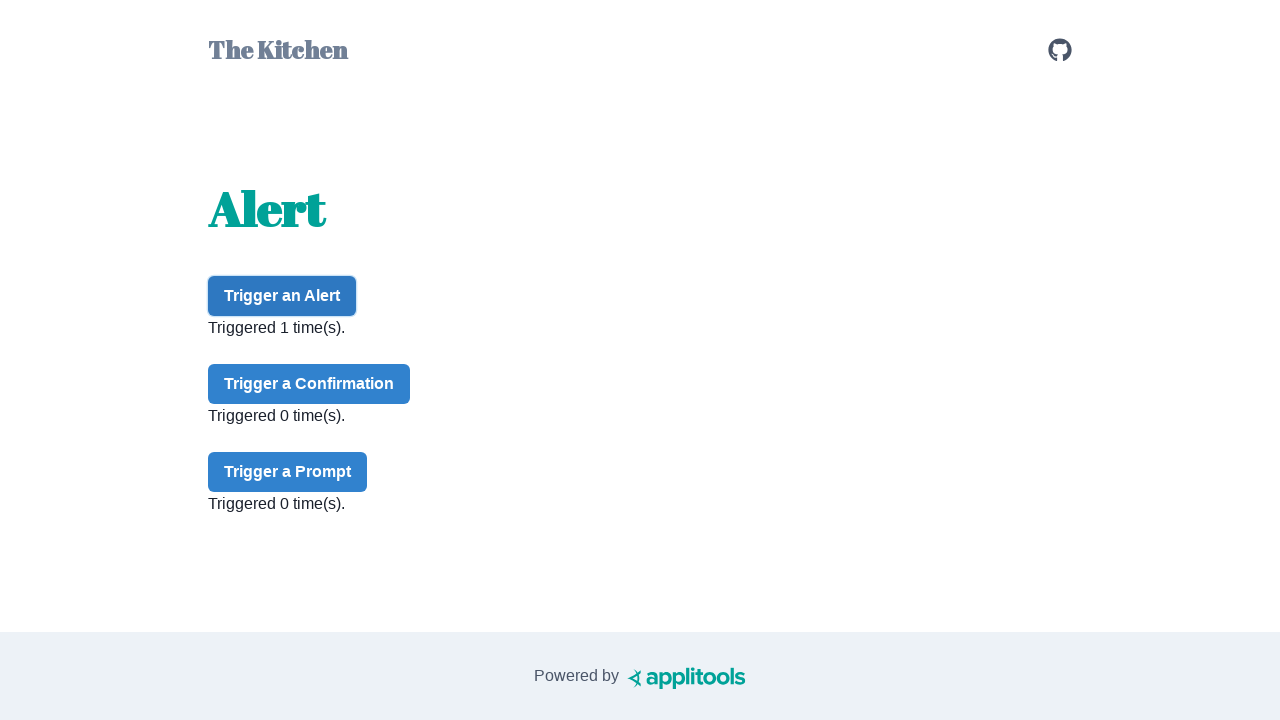

Set up dialog handler to dismiss second alert
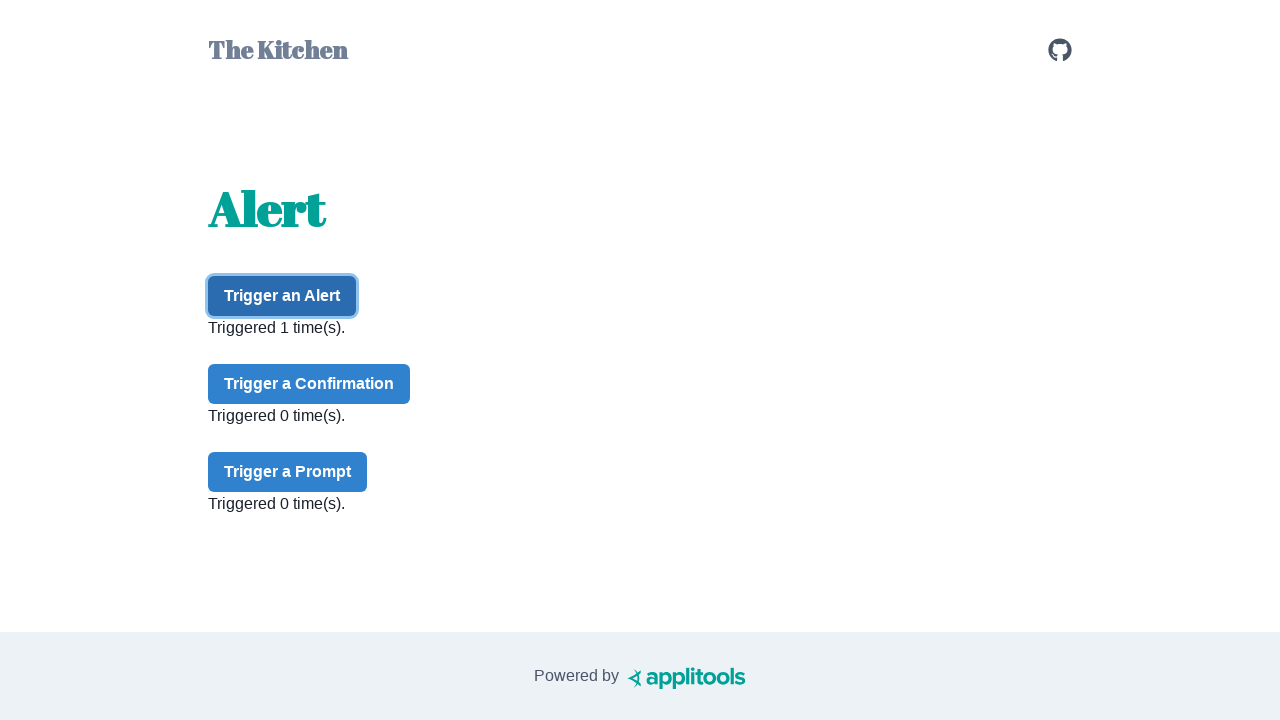

Clicked alert button to trigger second alert at (282, 296) on #alert-button
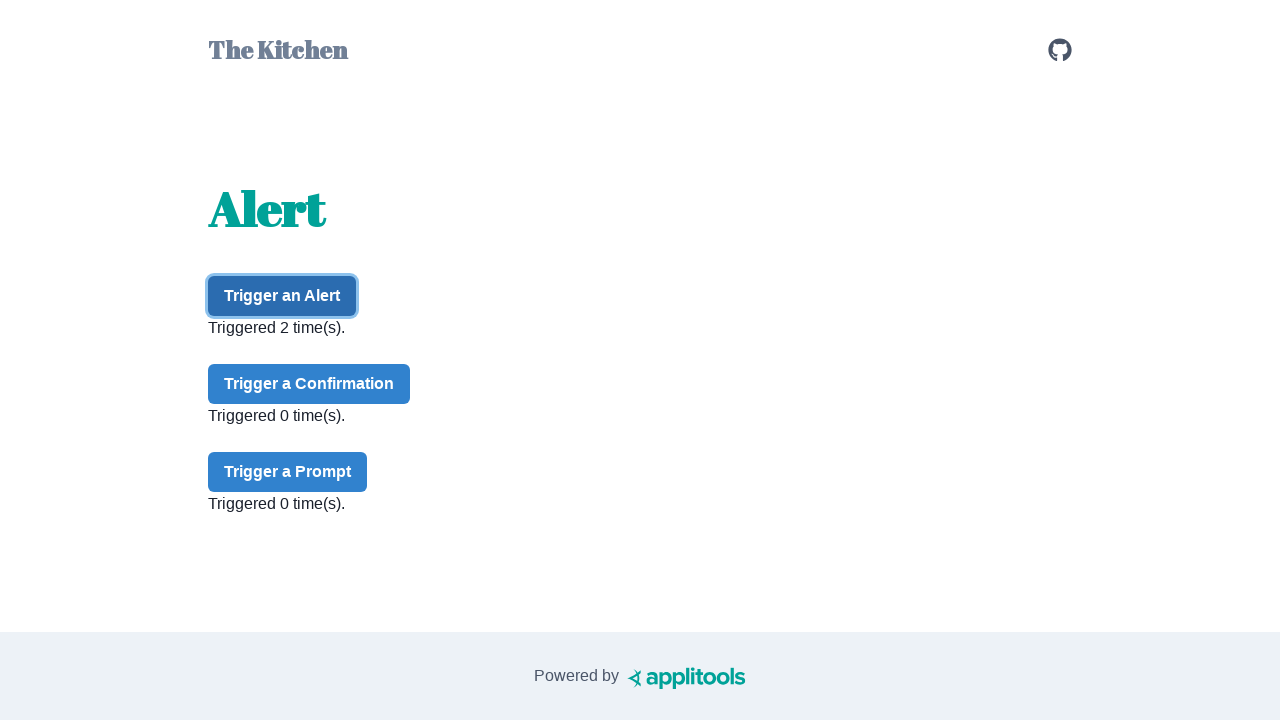

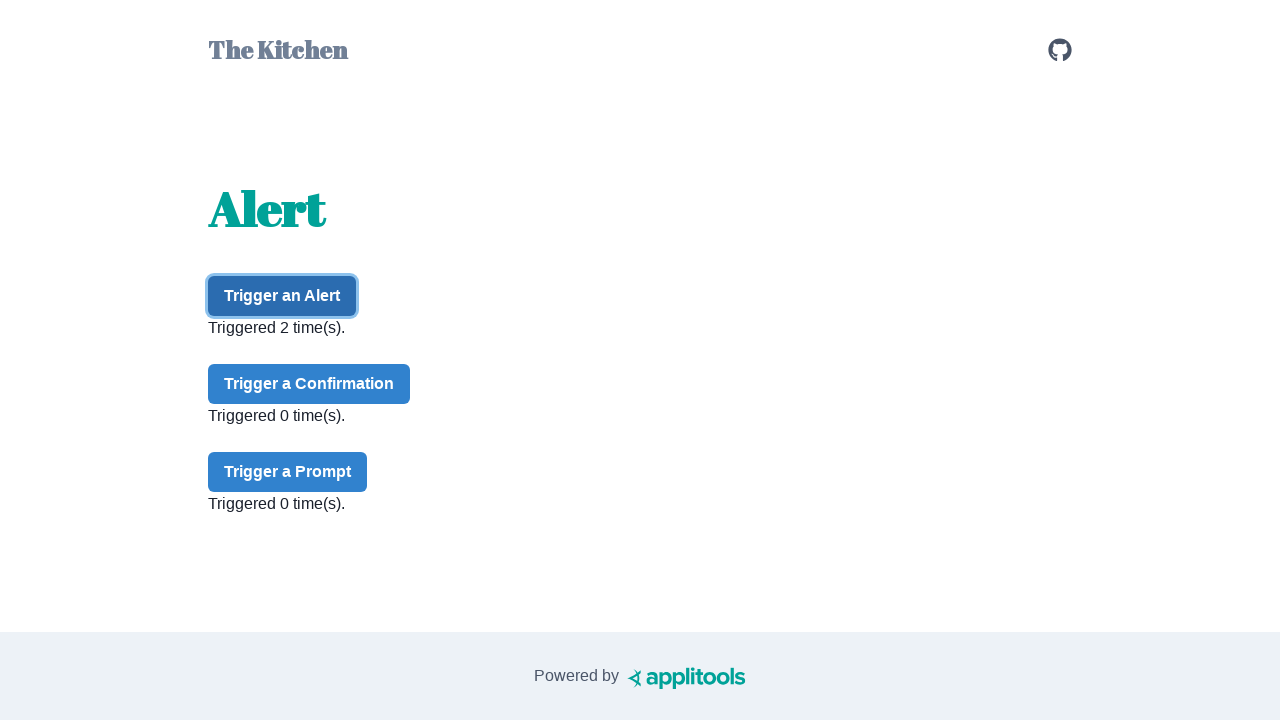